Tests a math calculation challenge by extracting a value from an element's attribute, computing a mathematical function (log of absolute value of 12*sin(x)), filling in the result, selecting checkbox and radio button options, and verifying a success alert appears.

Starting URL: http://suninjuly.github.io/get_attribute.html

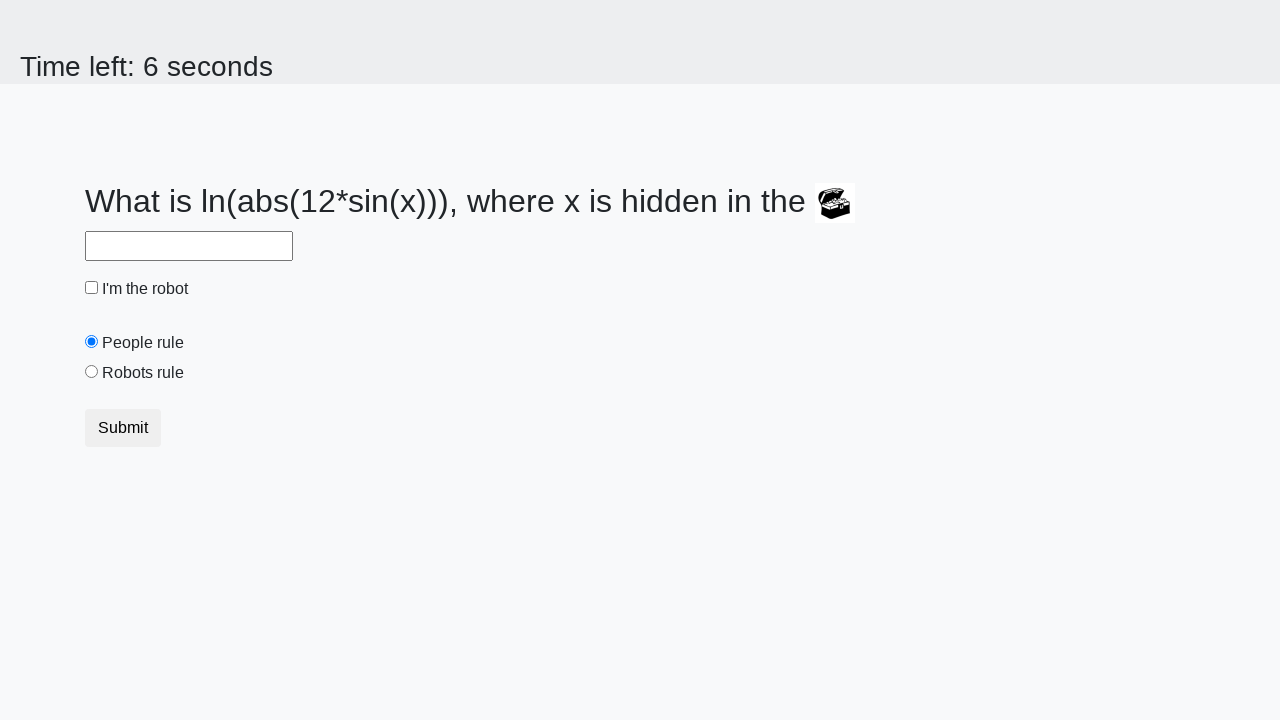

Retrieved 'valuex' attribute from treasure element
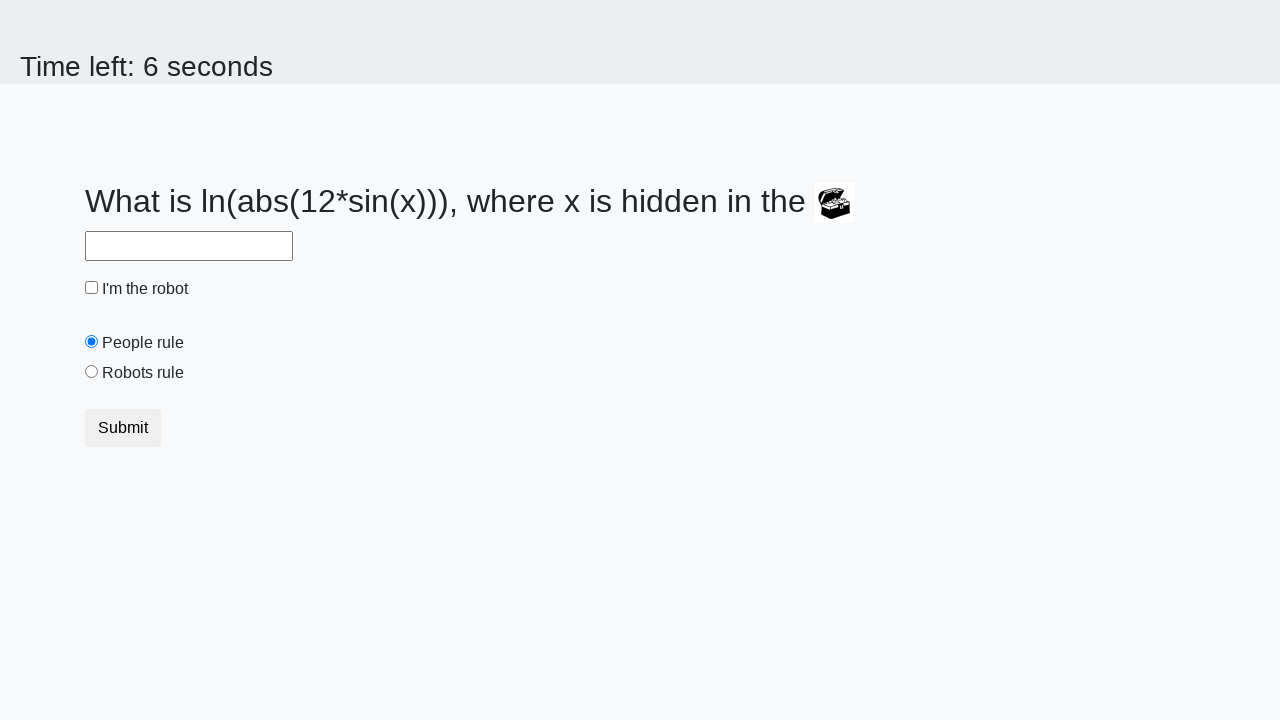

Converted valuex string to float: 872.0
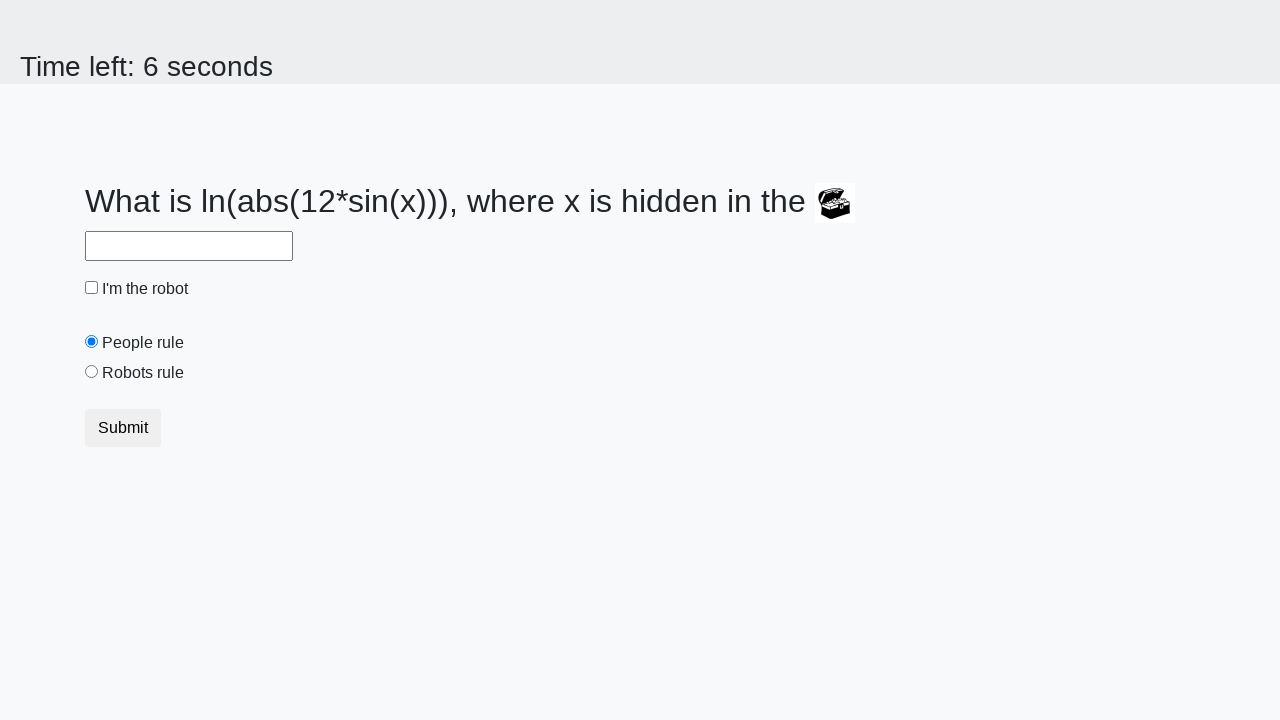

Calculated mathematical result: log(abs(12*sin(x))) = 2.463108691620524
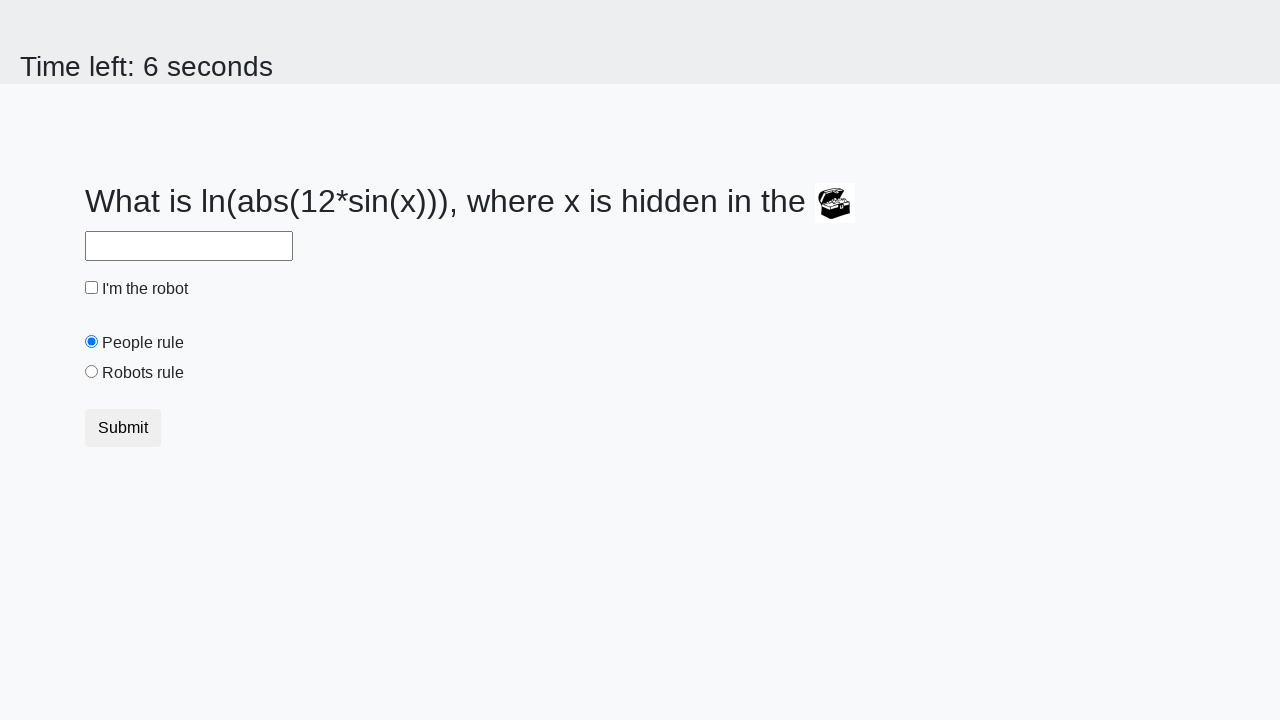

Filled answer field with calculated result on #answer
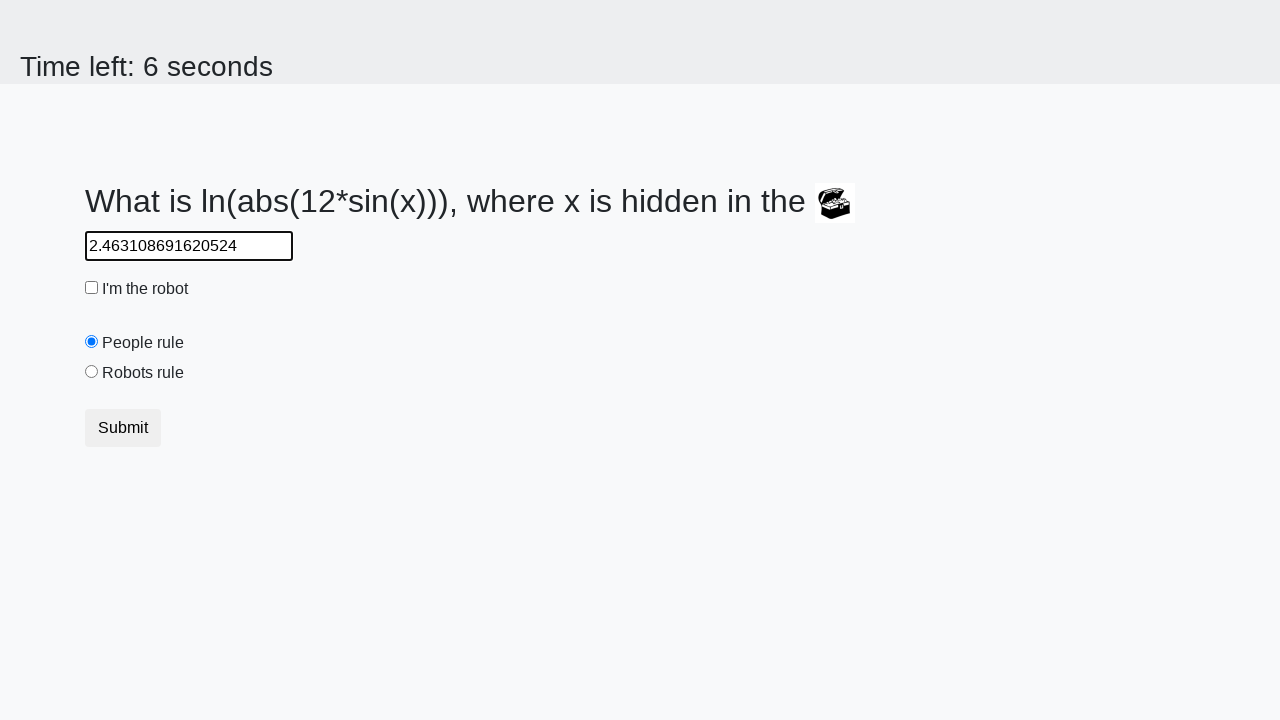

Clicked 'I'm the robot' checkbox at (92, 288) on #robotCheckbox
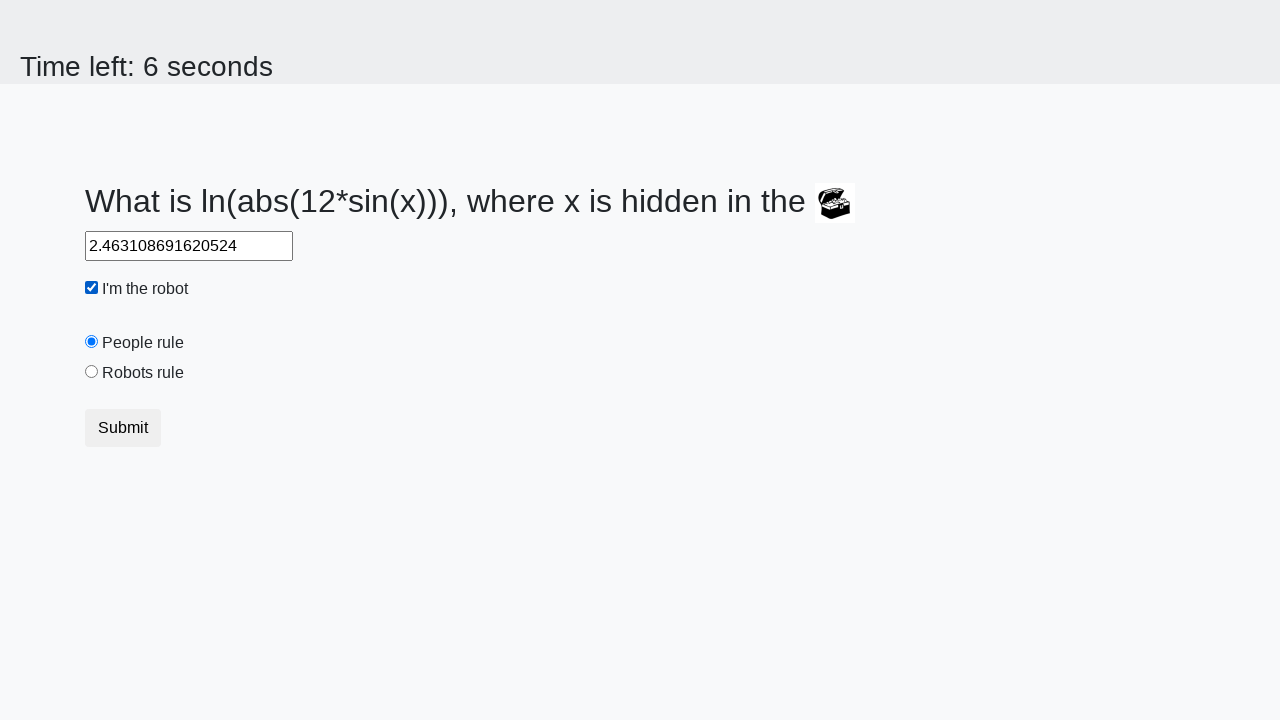

Clicked 'Robots rule' radio button at (92, 372) on #robotsRule
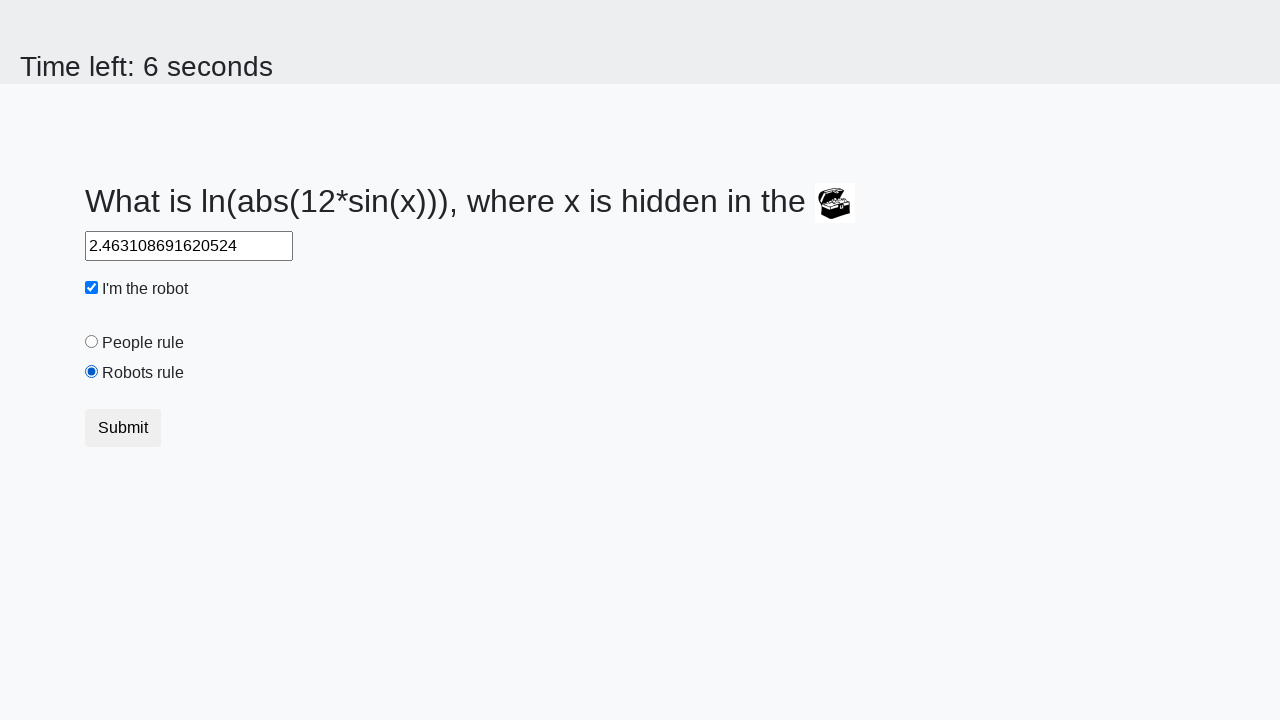

Clicked submit button at (123, 428) on button
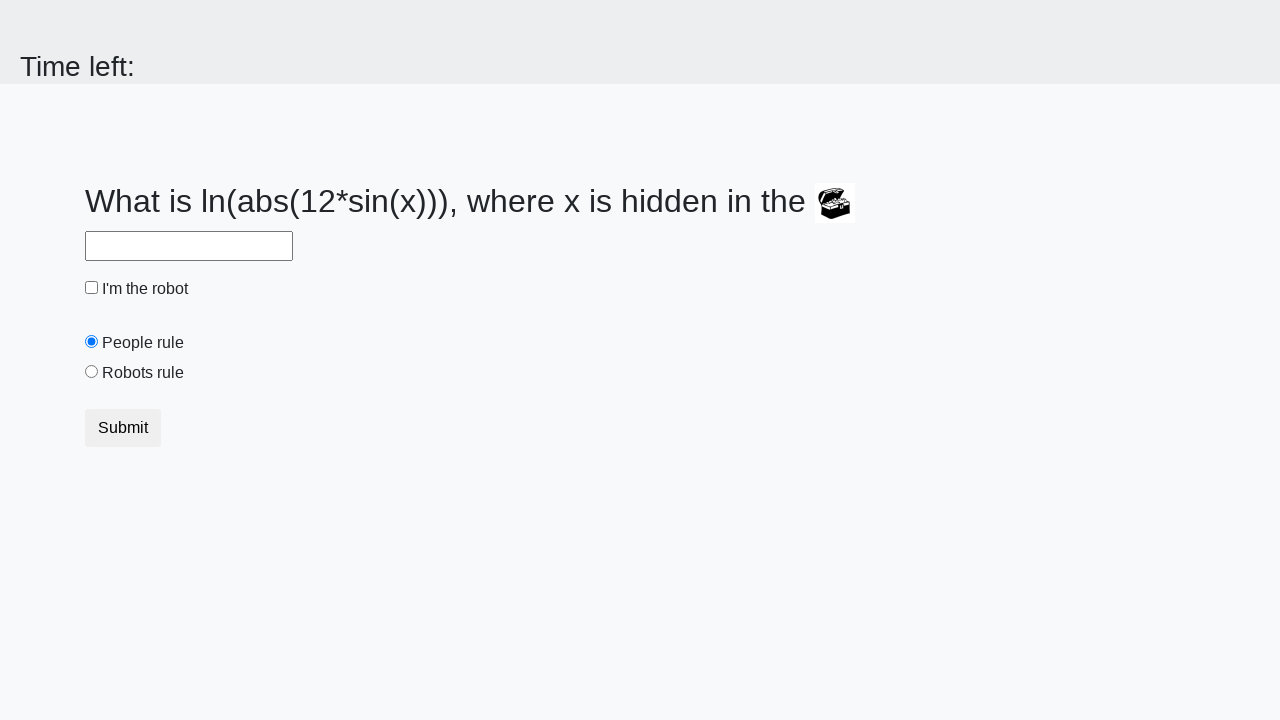

Waited 1000ms for alert to appear
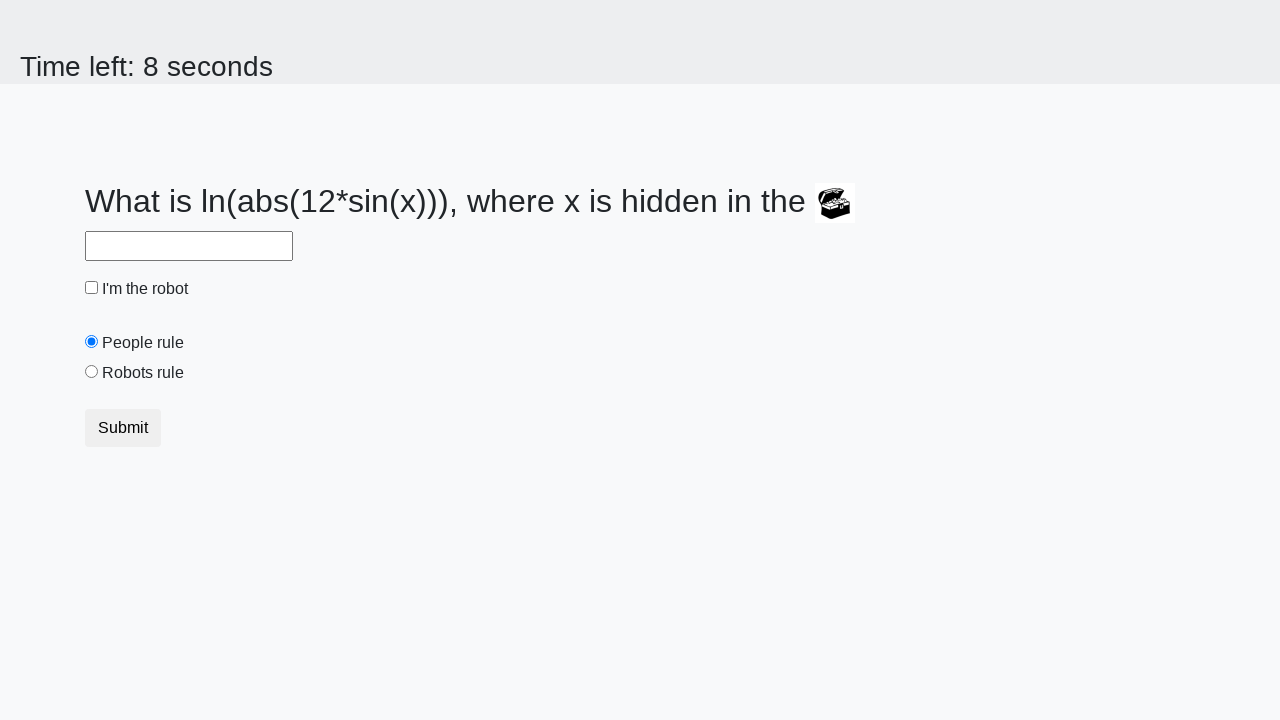

Evaluated alert text from window object
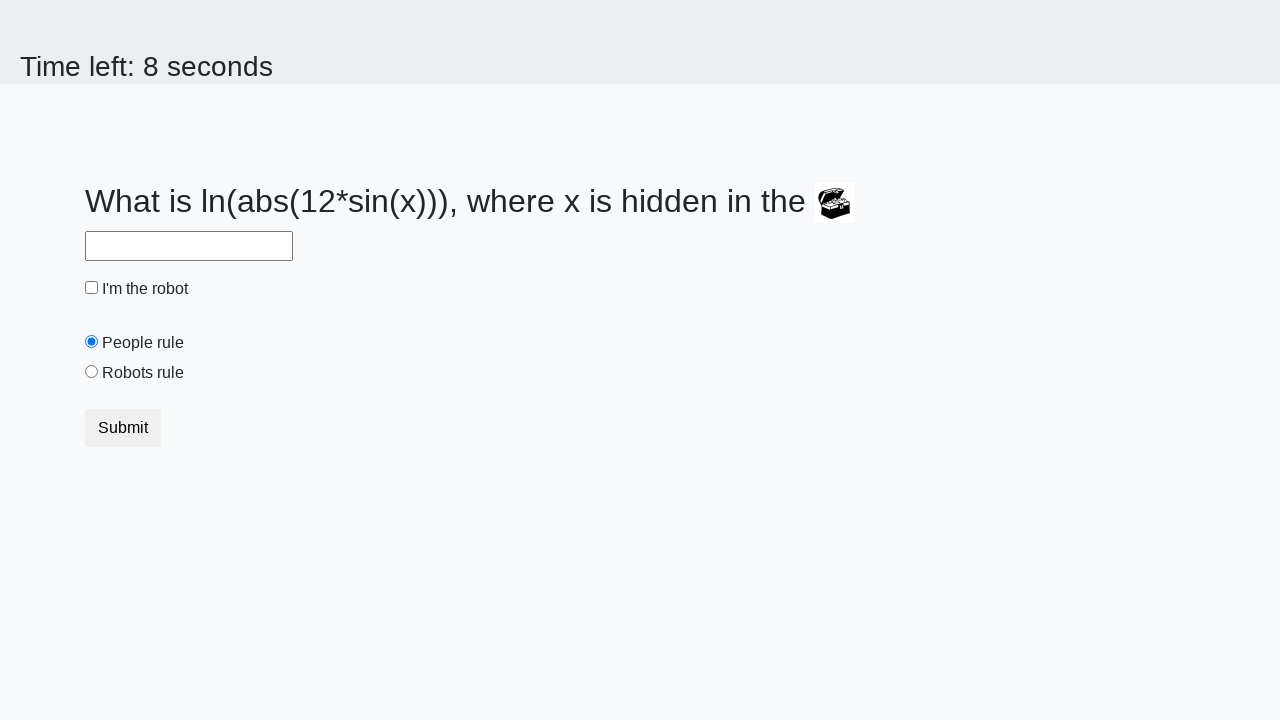

Set up dialog handler to accept alerts
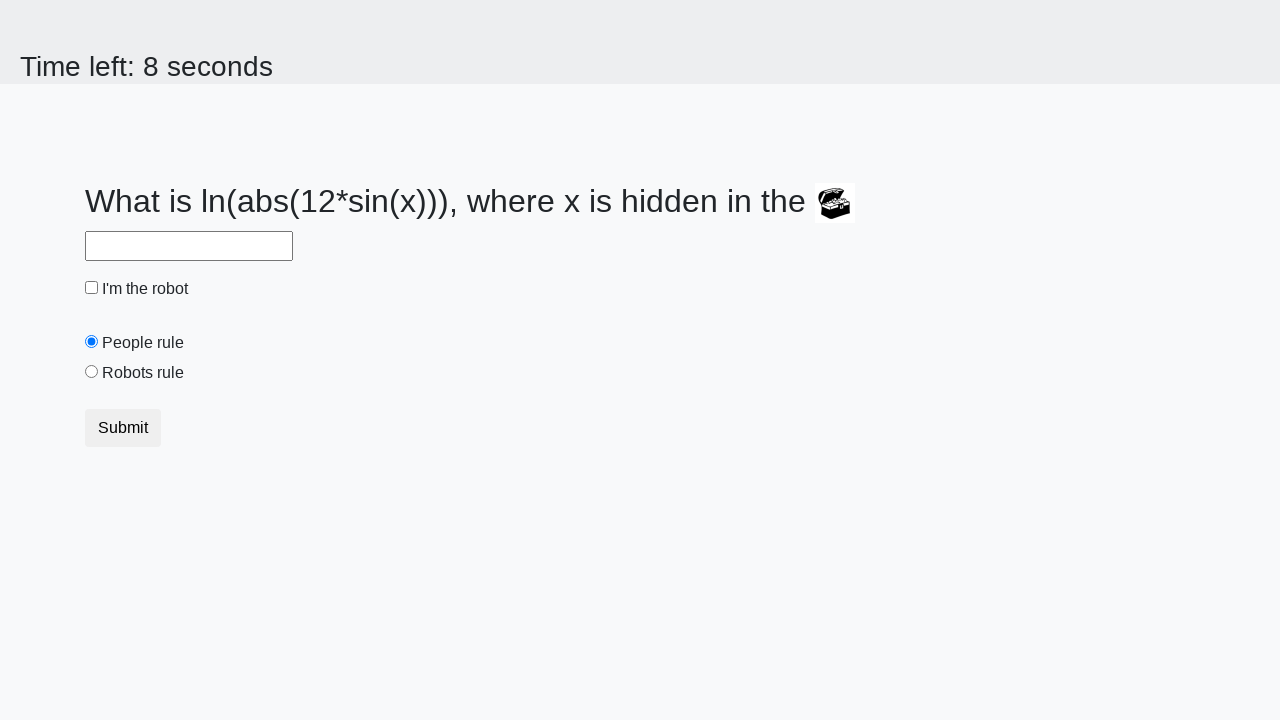

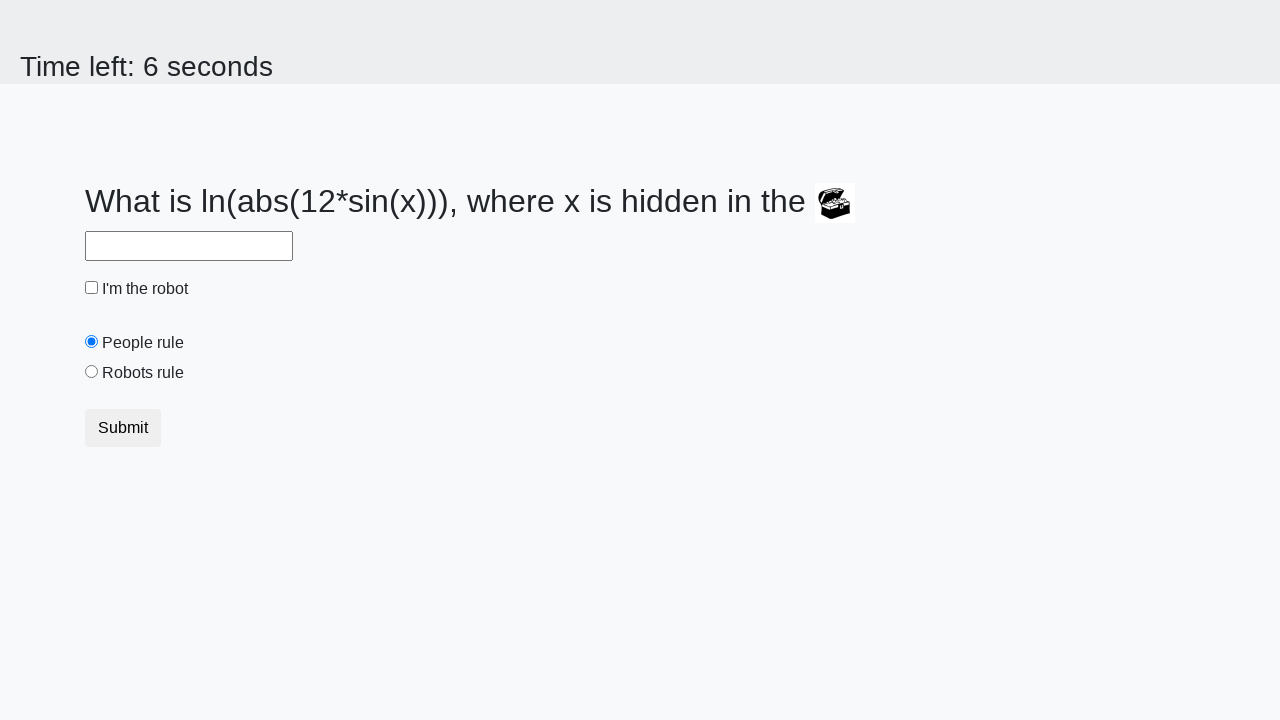